Tests JavaScript confirmation alert by clicking to trigger it, accepting it to verify "Ok" message, then triggering again and dismissing to verify "Cancel" message

Starting URL: https://loopcamp.vercel.app/javascript-alerts.html

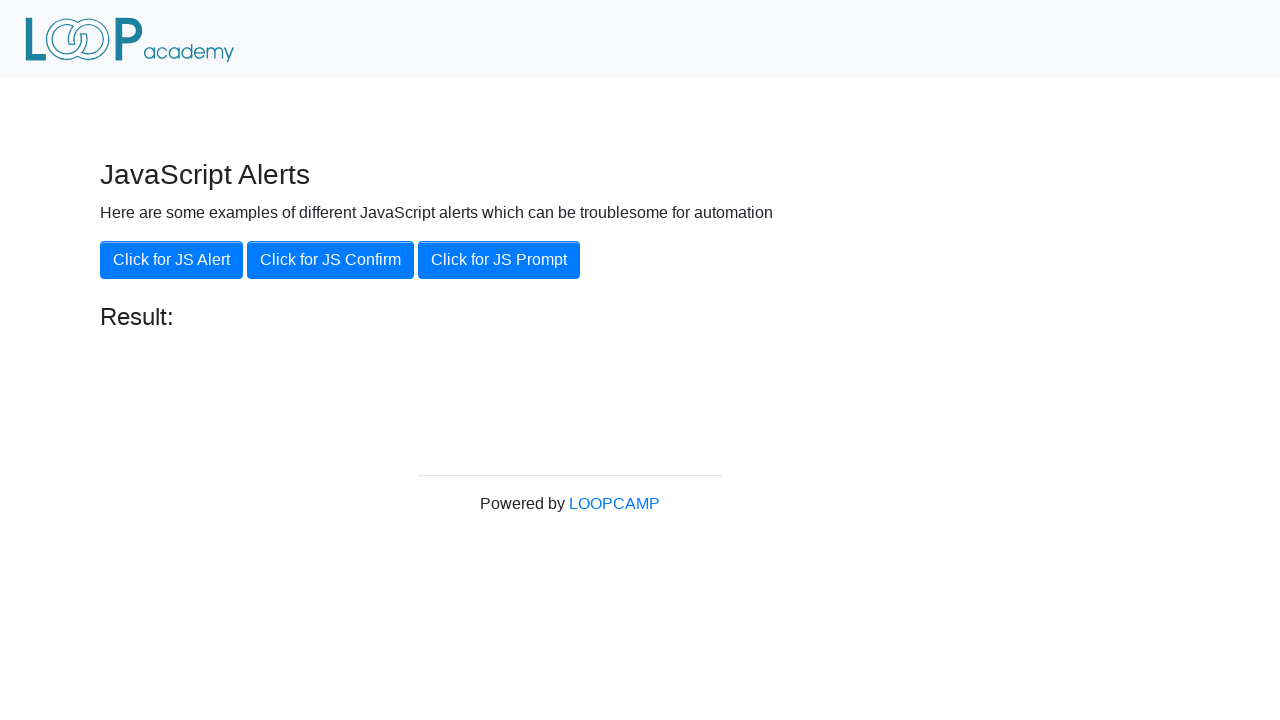

Set up dialog handler to accept the confirmation alert
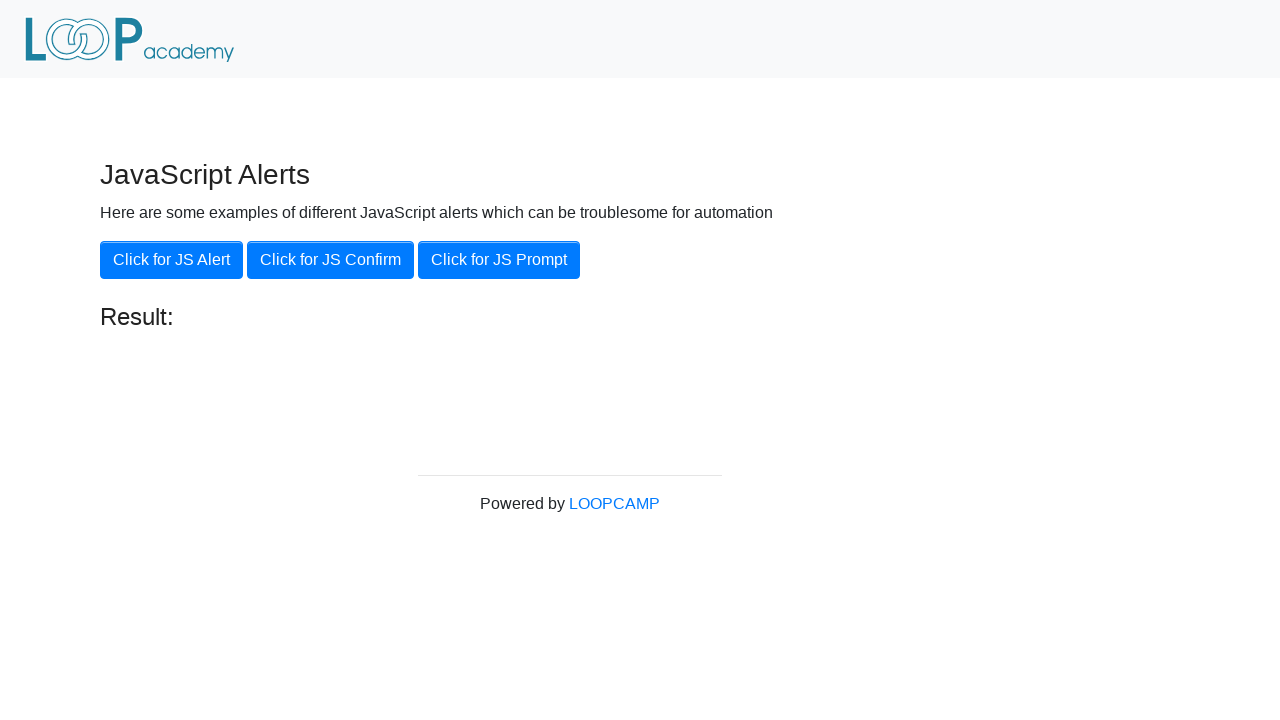

Clicked 'Click for JS Confirm' button to trigger confirmation alert at (330, 260) on xpath=//button[.='Click for JS Confirm']
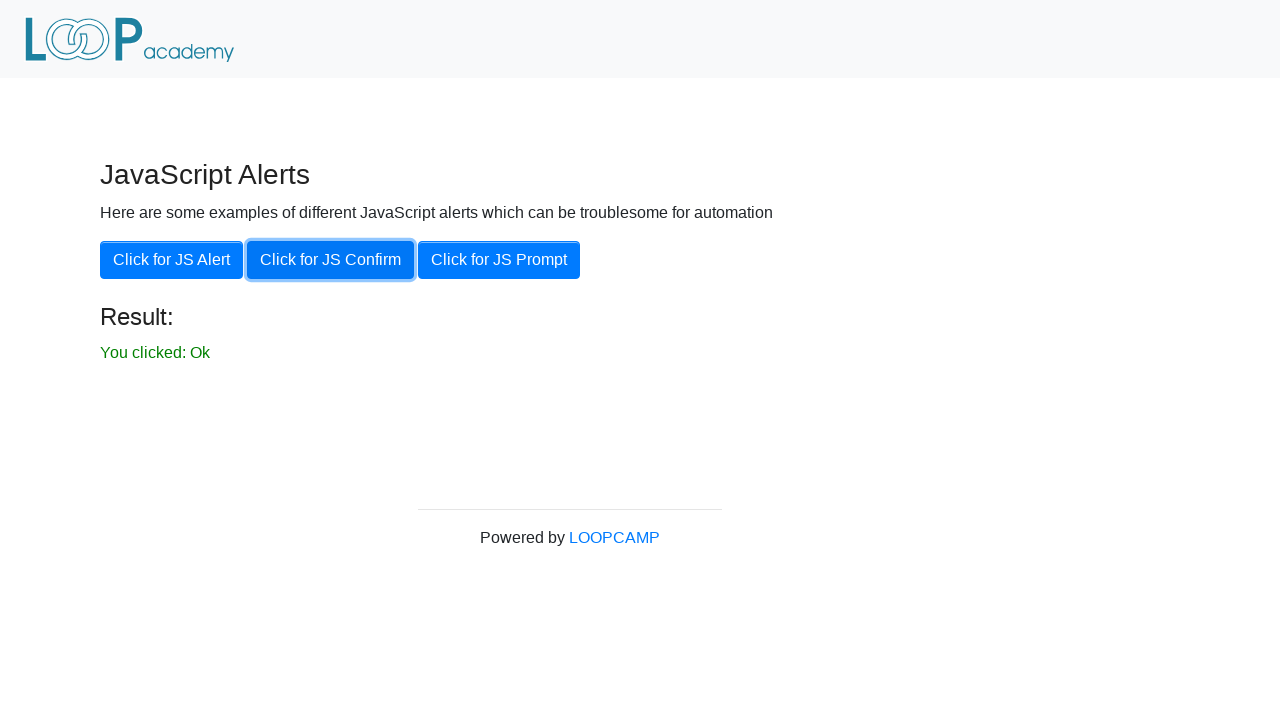

Result element appeared after accepting the alert
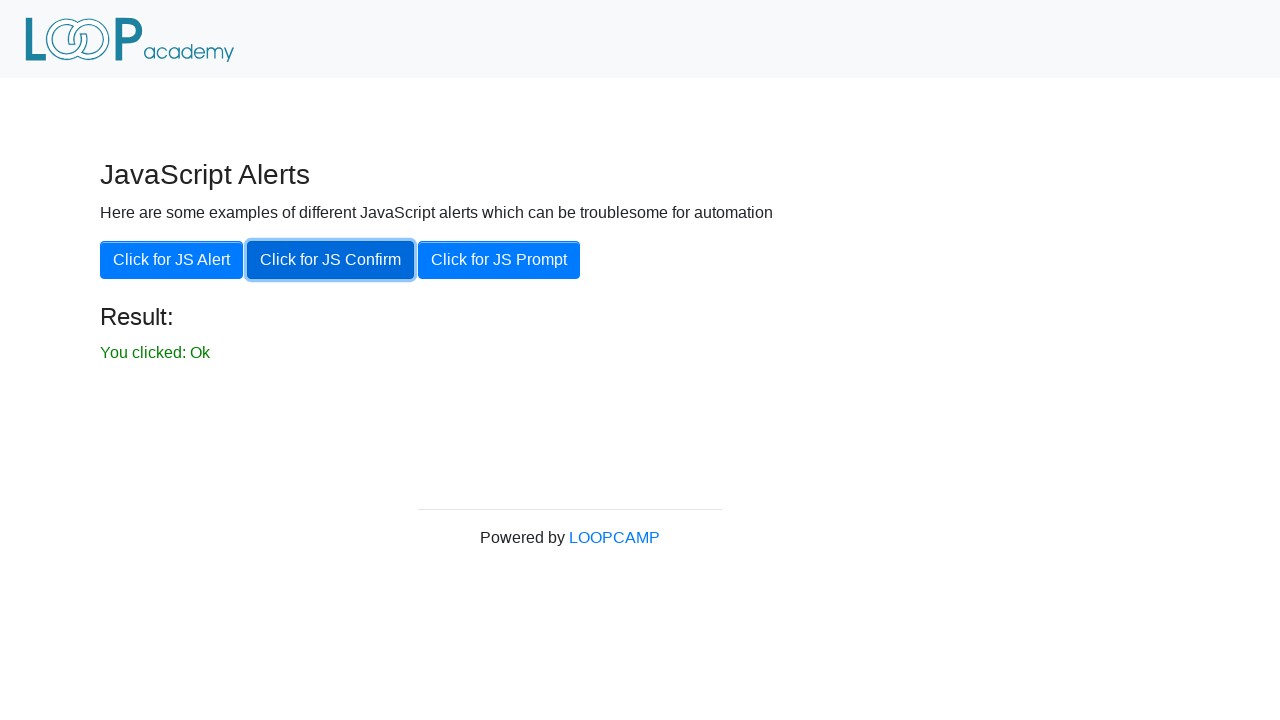

Retrieved result text: 'You clicked: Ok'
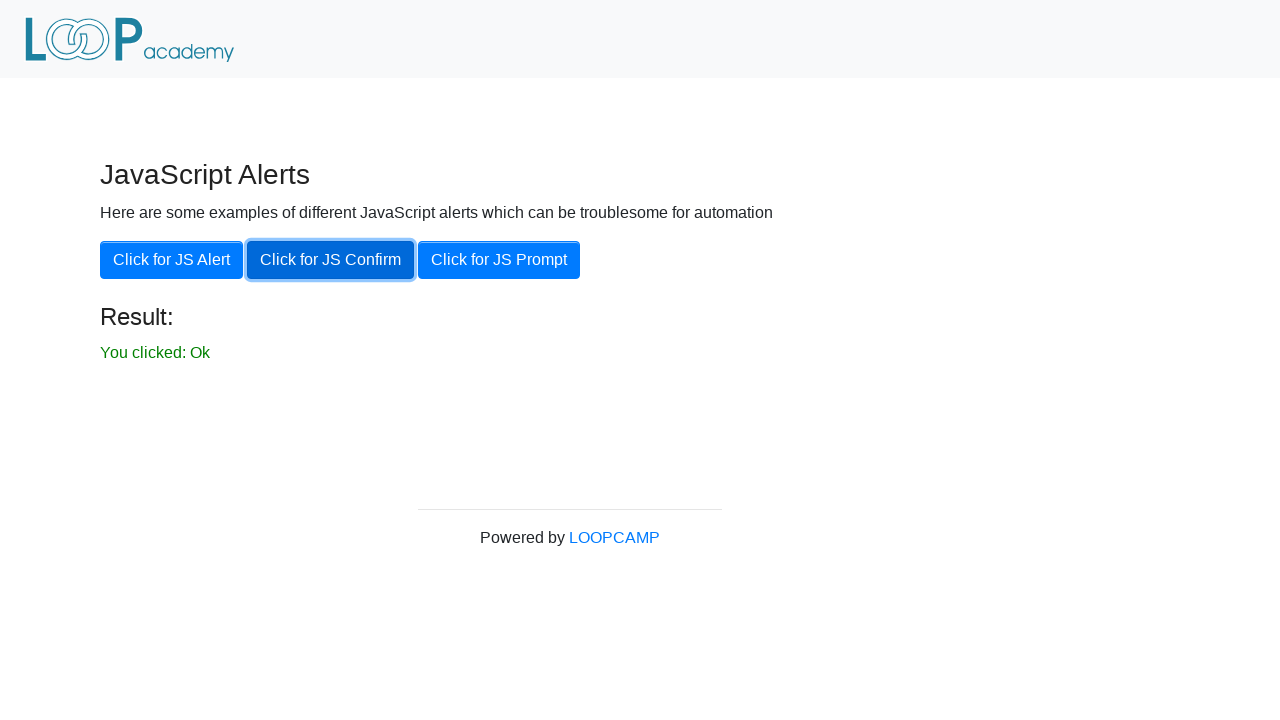

Verified that accepting alert resulted in 'You clicked: Ok' message
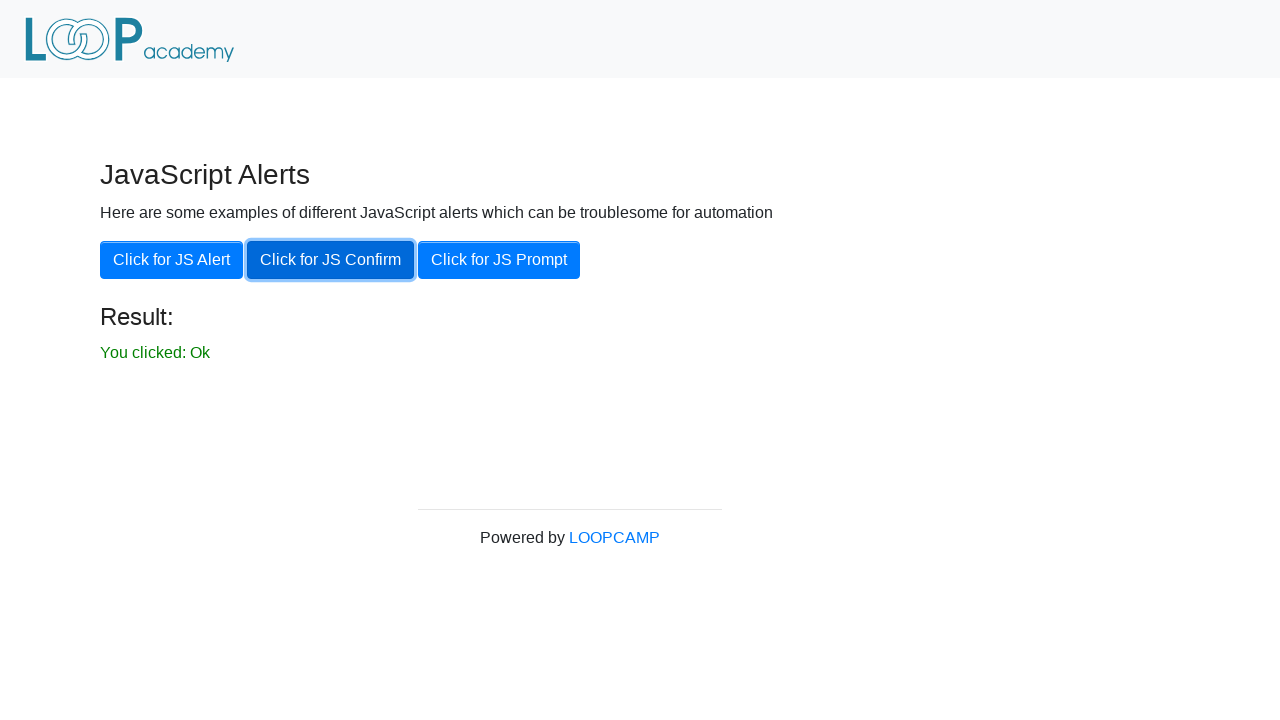

Set up dialog handler to dismiss the confirmation alert
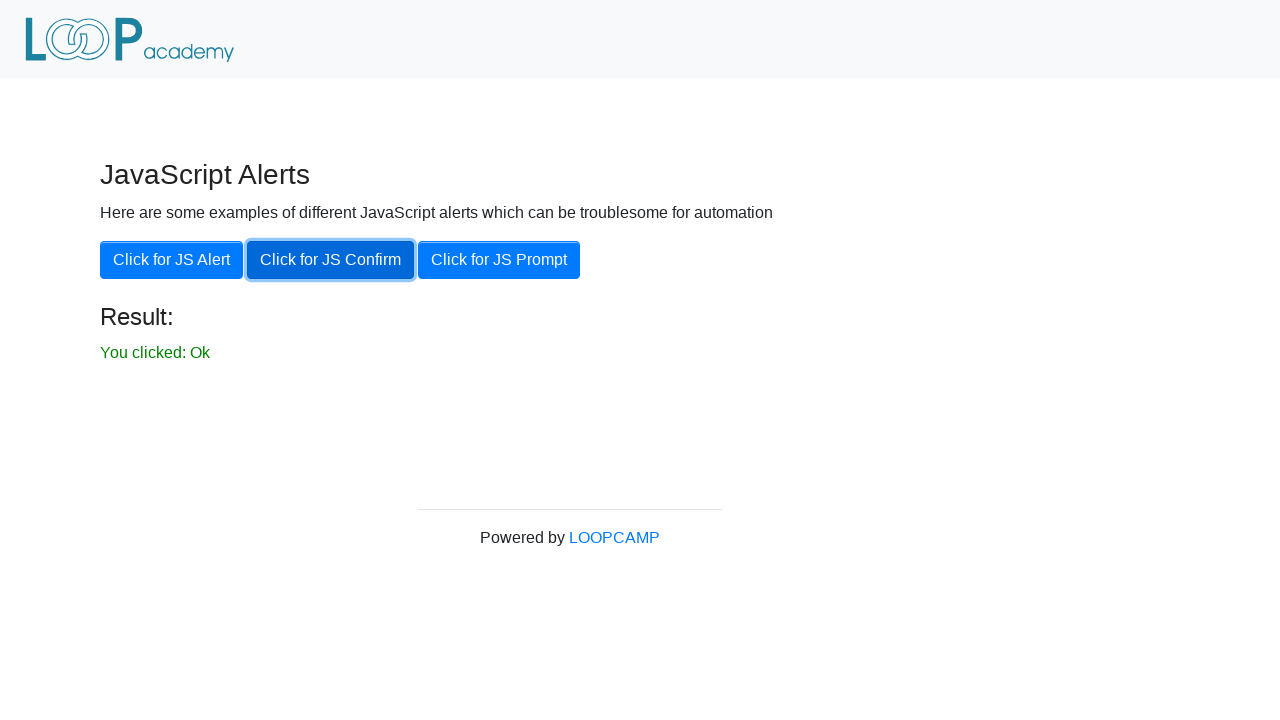

Clicked 'Click for JS Confirm' button again to trigger second confirmation alert at (330, 260) on xpath=//button[.='Click for JS Confirm']
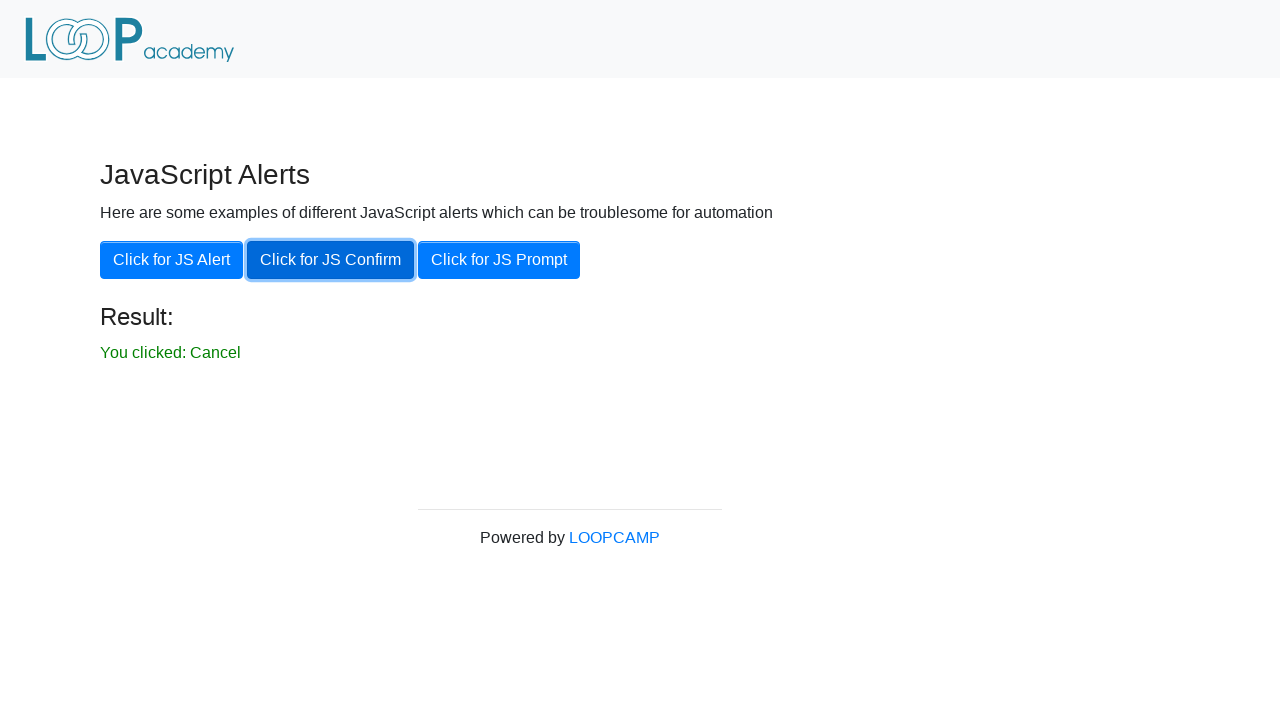

Result text updated to 'You clicked: Cancel' after dismissing the alert
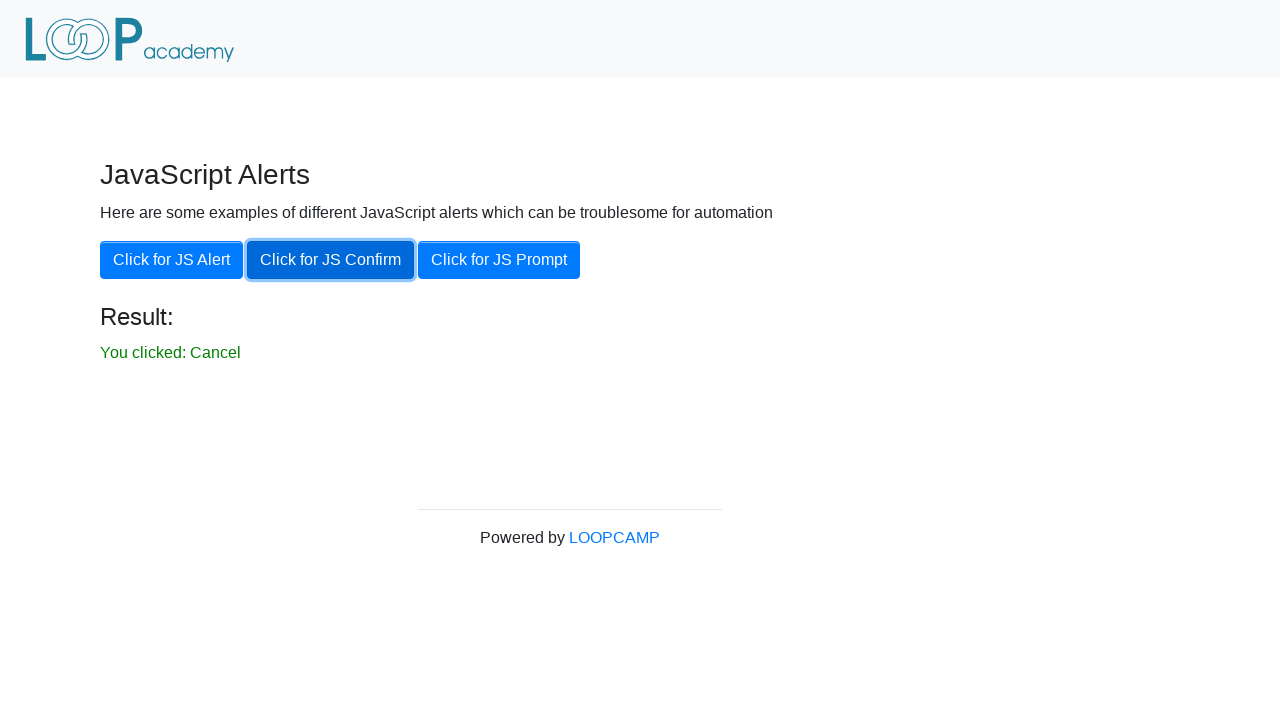

Retrieved result text: 'You clicked: Cancel'
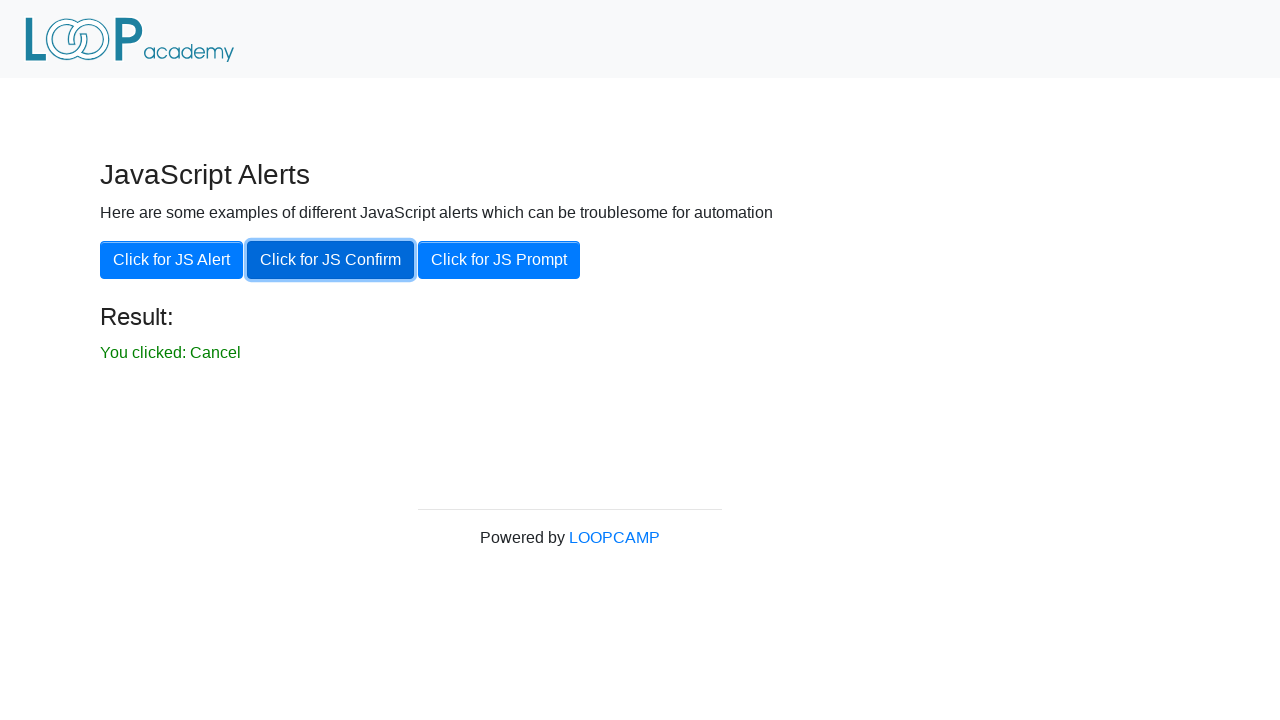

Verified that dismissing alert resulted in 'You clicked: Cancel' message
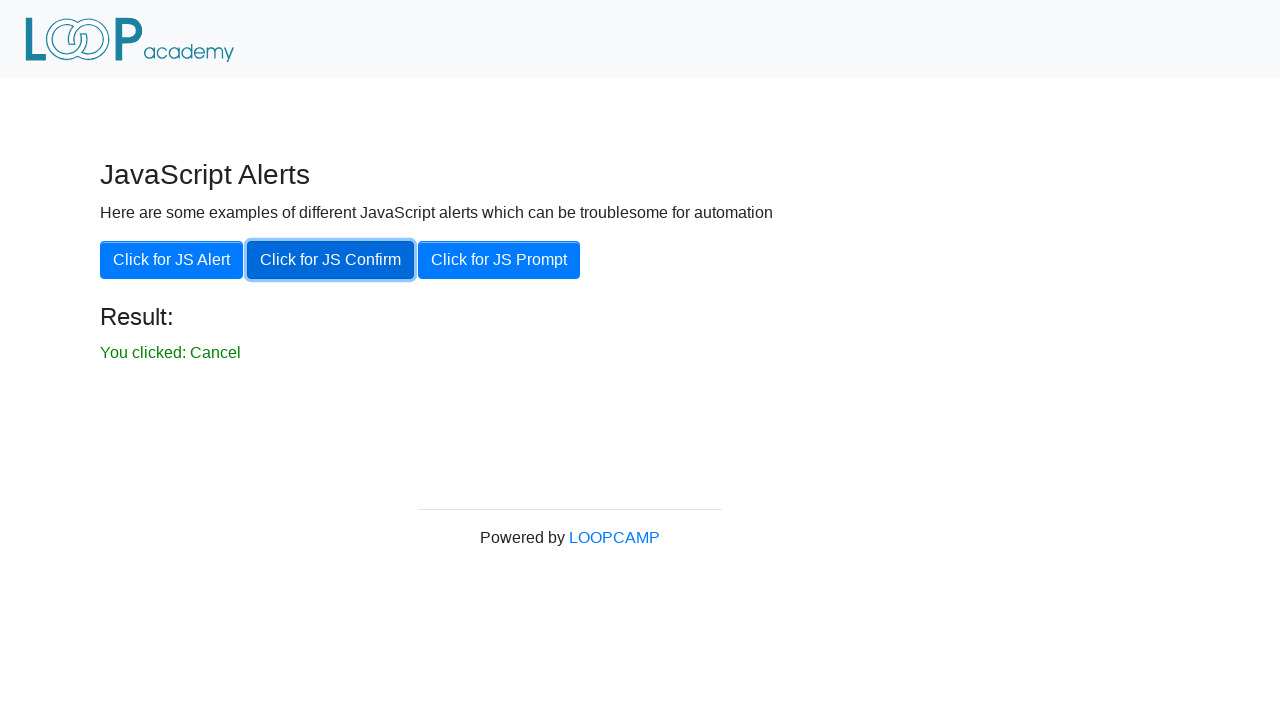

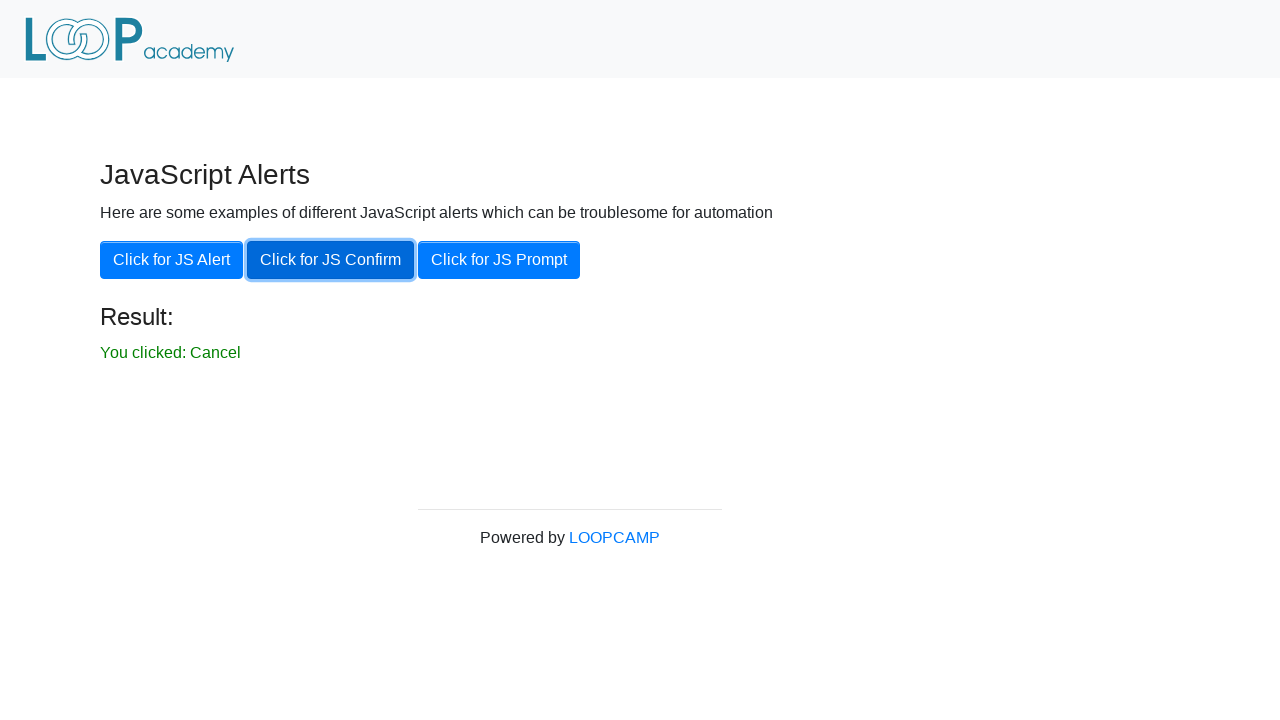